Navigates to the omayo blogspot test page and clicks on an element with id "selenium143" to test basic click functionality.

Starting URL: http://omayo.blogspot.com/

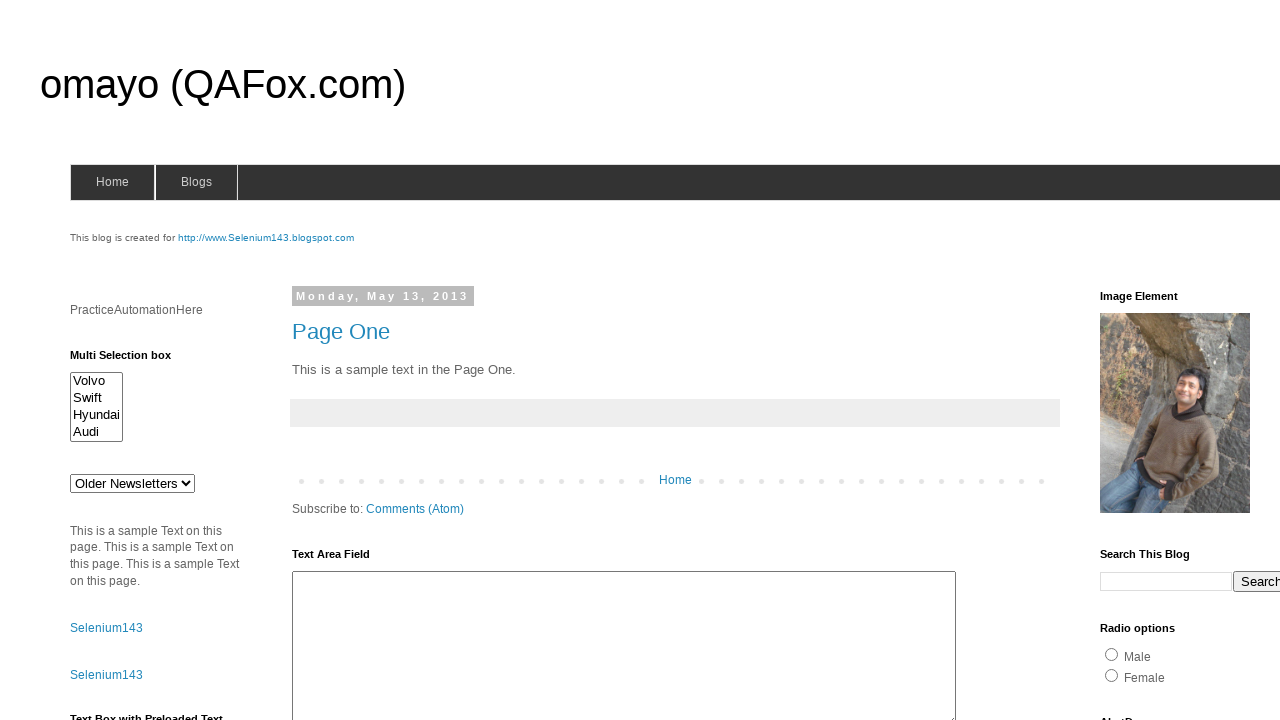

Navigated to omayo blogspot test page
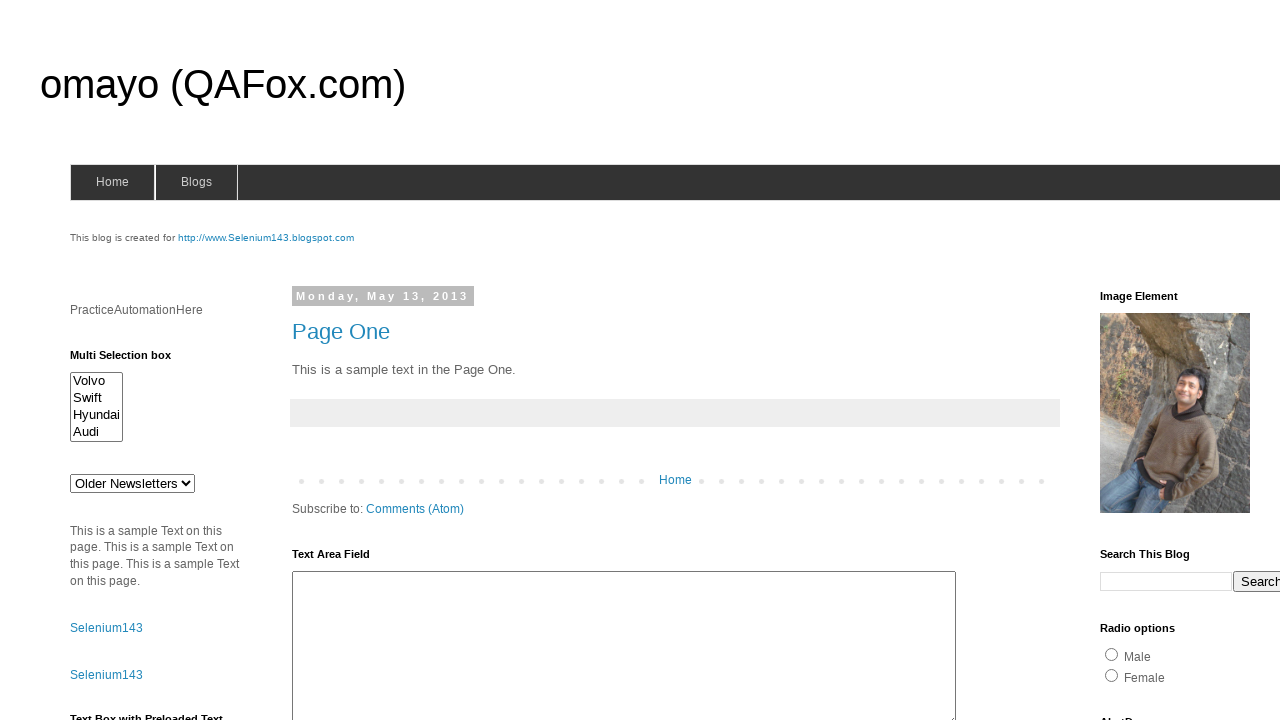

Clicked on element with id 'selenium143' to test basic click functionality at (266, 238) on #selenium143
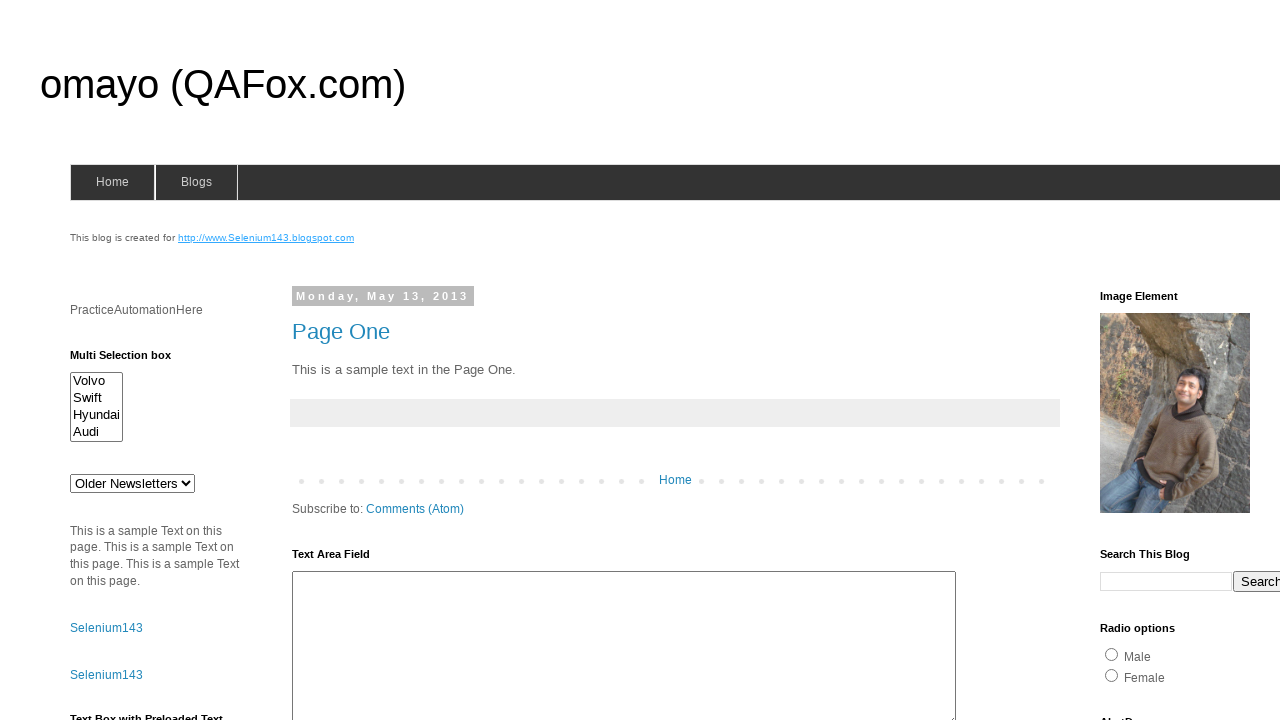

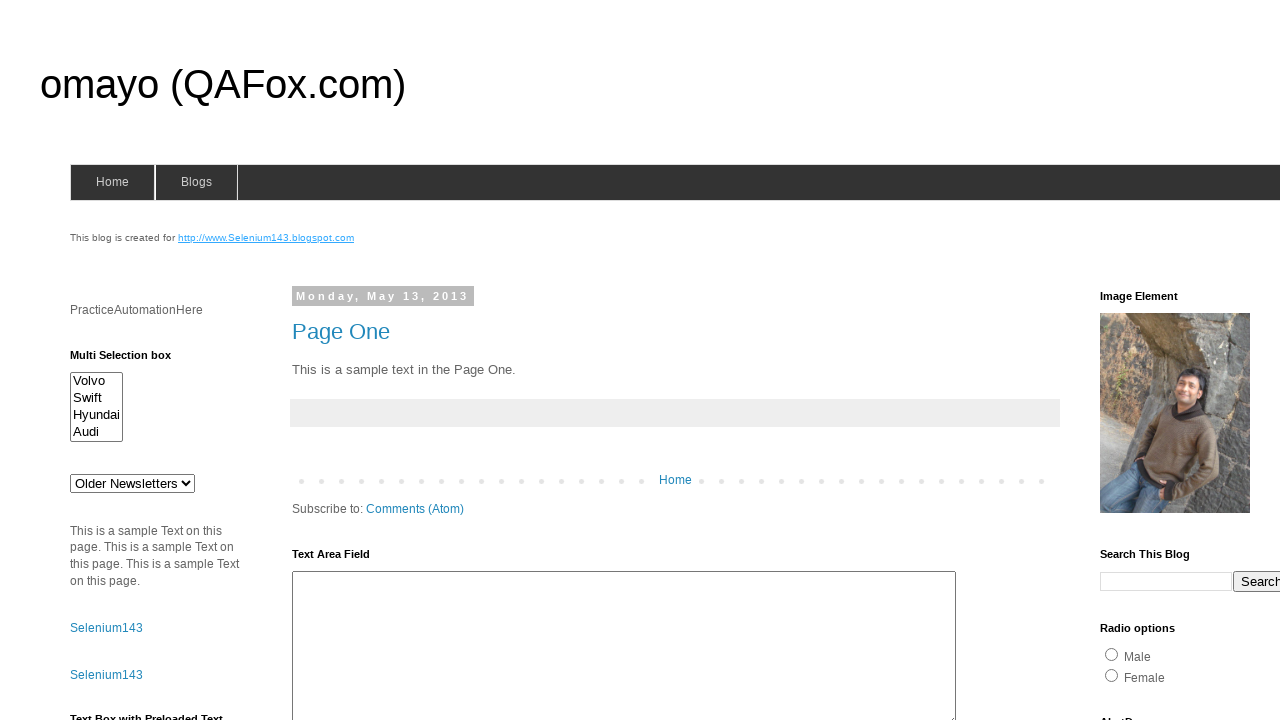